Tests responsive design by resizing the viewport to desktop, mobile, and tablet sizes and verifying the page renders correctly in each.

Starting URL: https://champion-bid-portal.preview.emergentagent.com

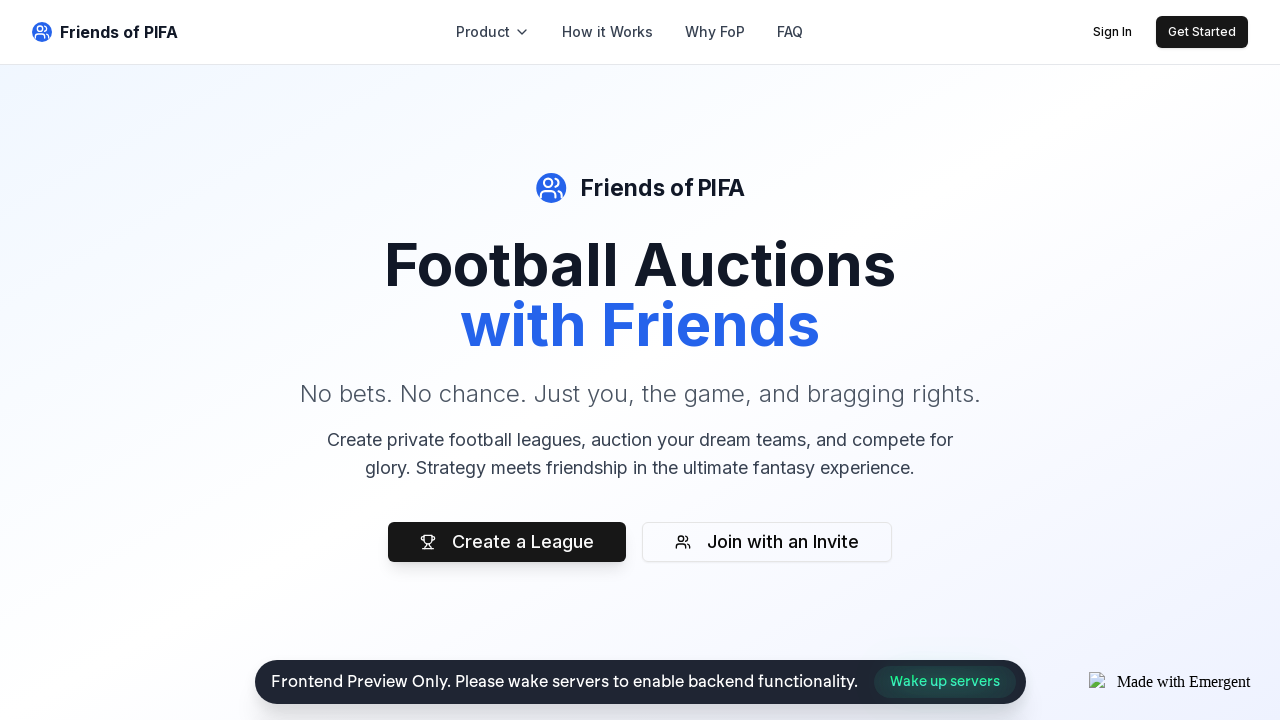

Set viewport to desktop size (1920x1080)
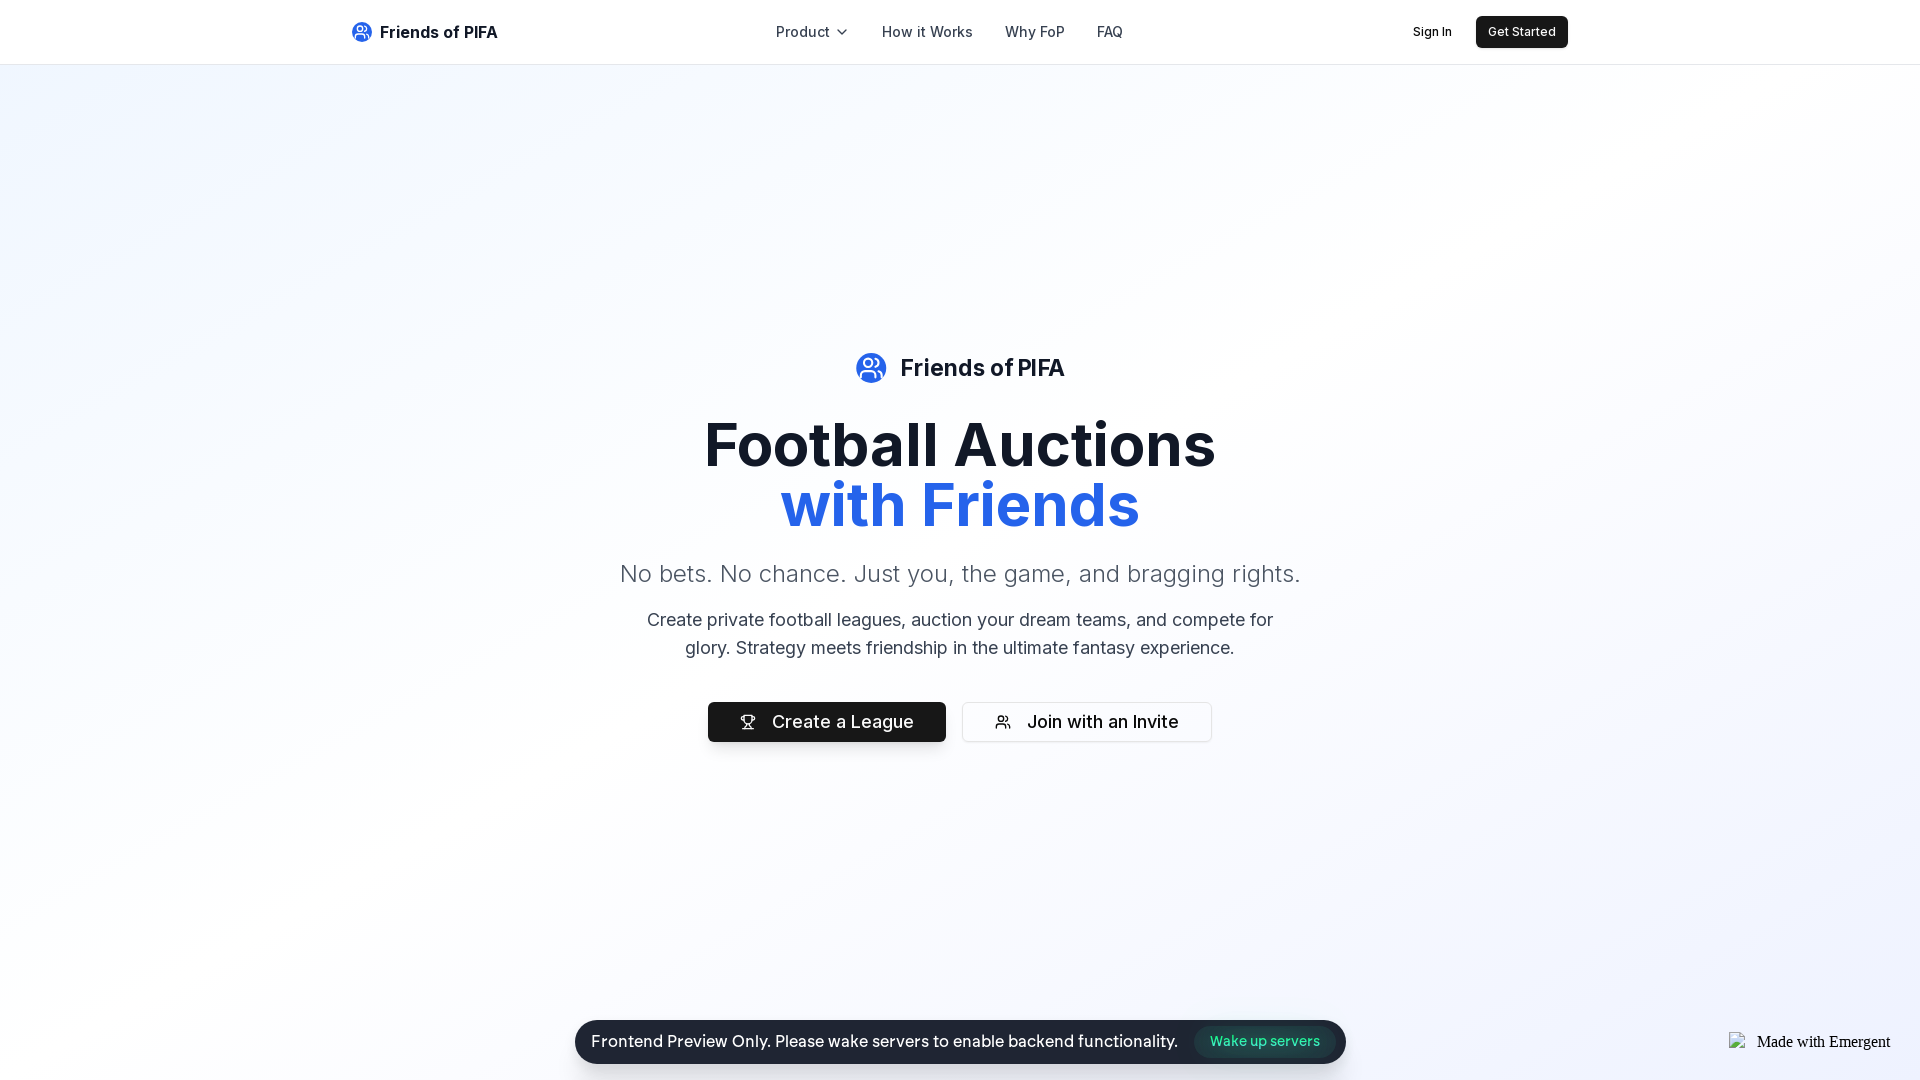

Waited for page to load (networkidle) on desktop view
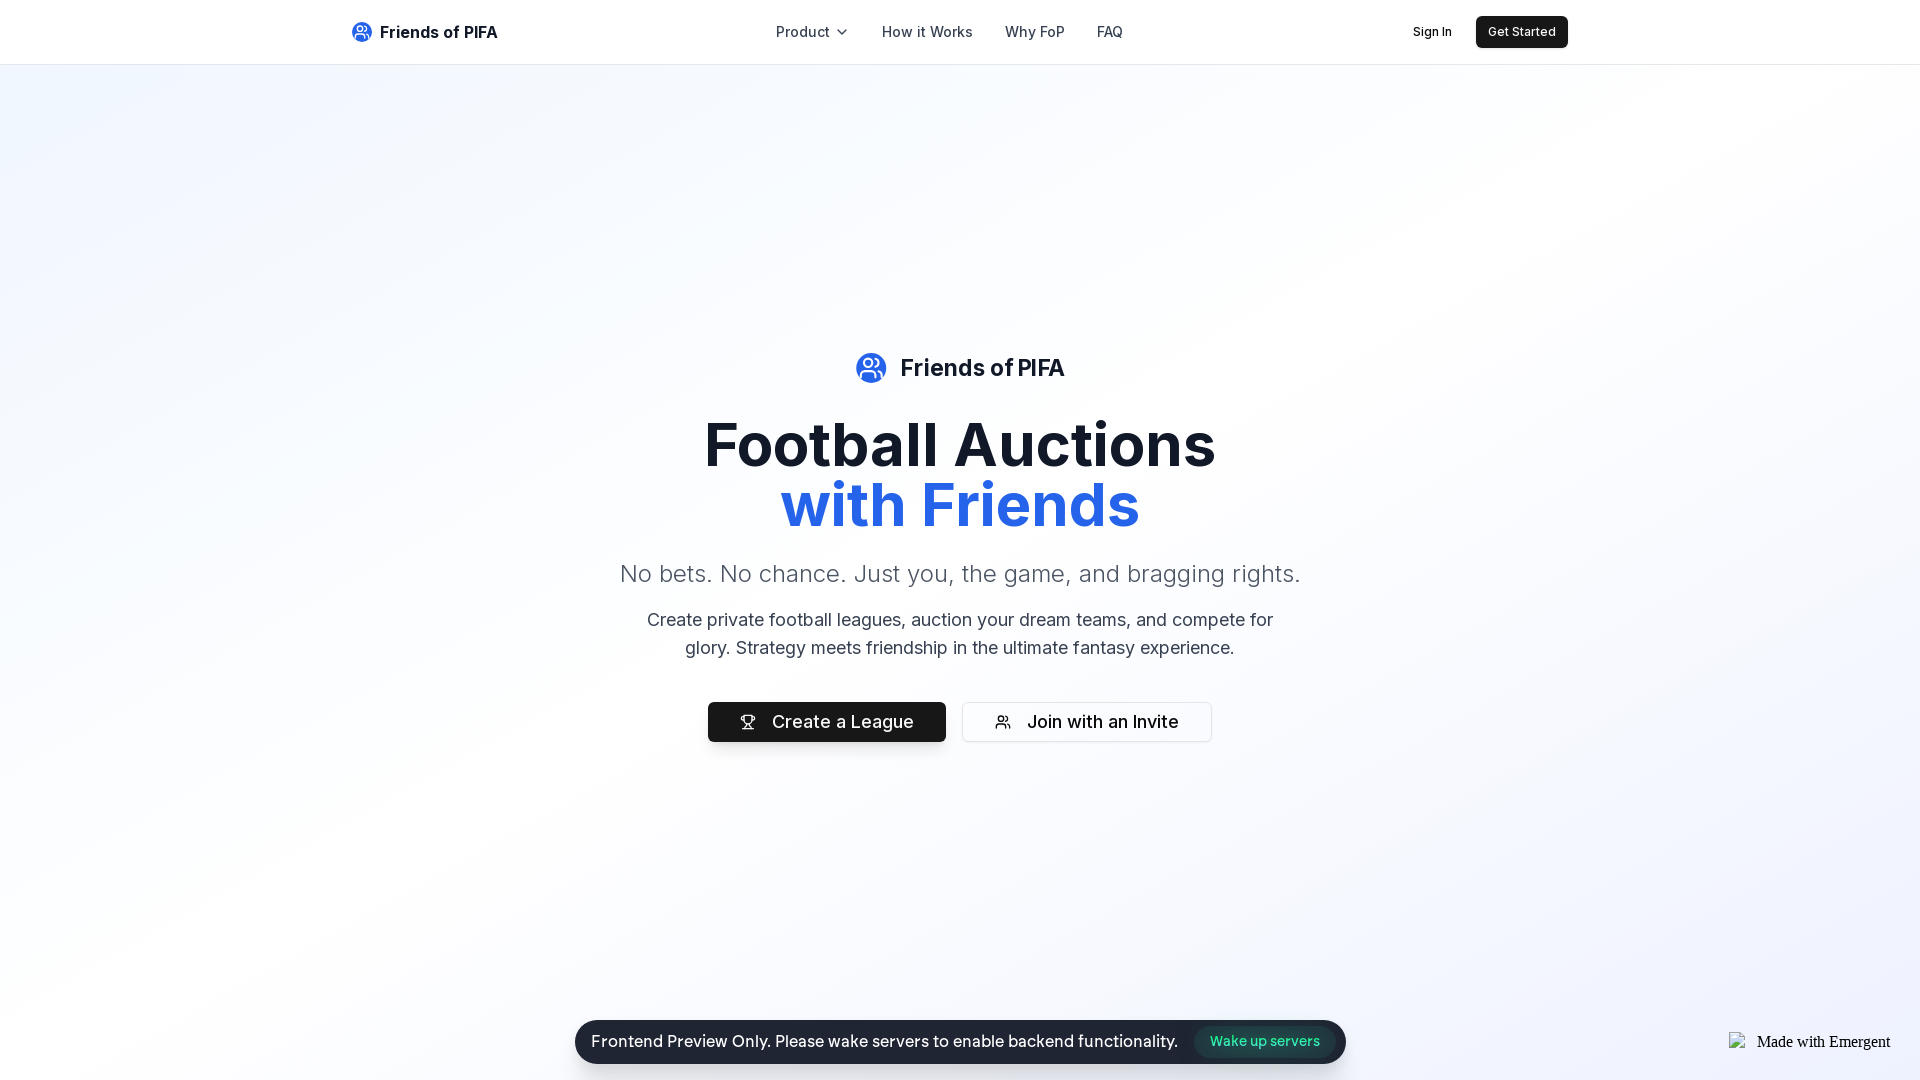

Verified desktop layout is visible
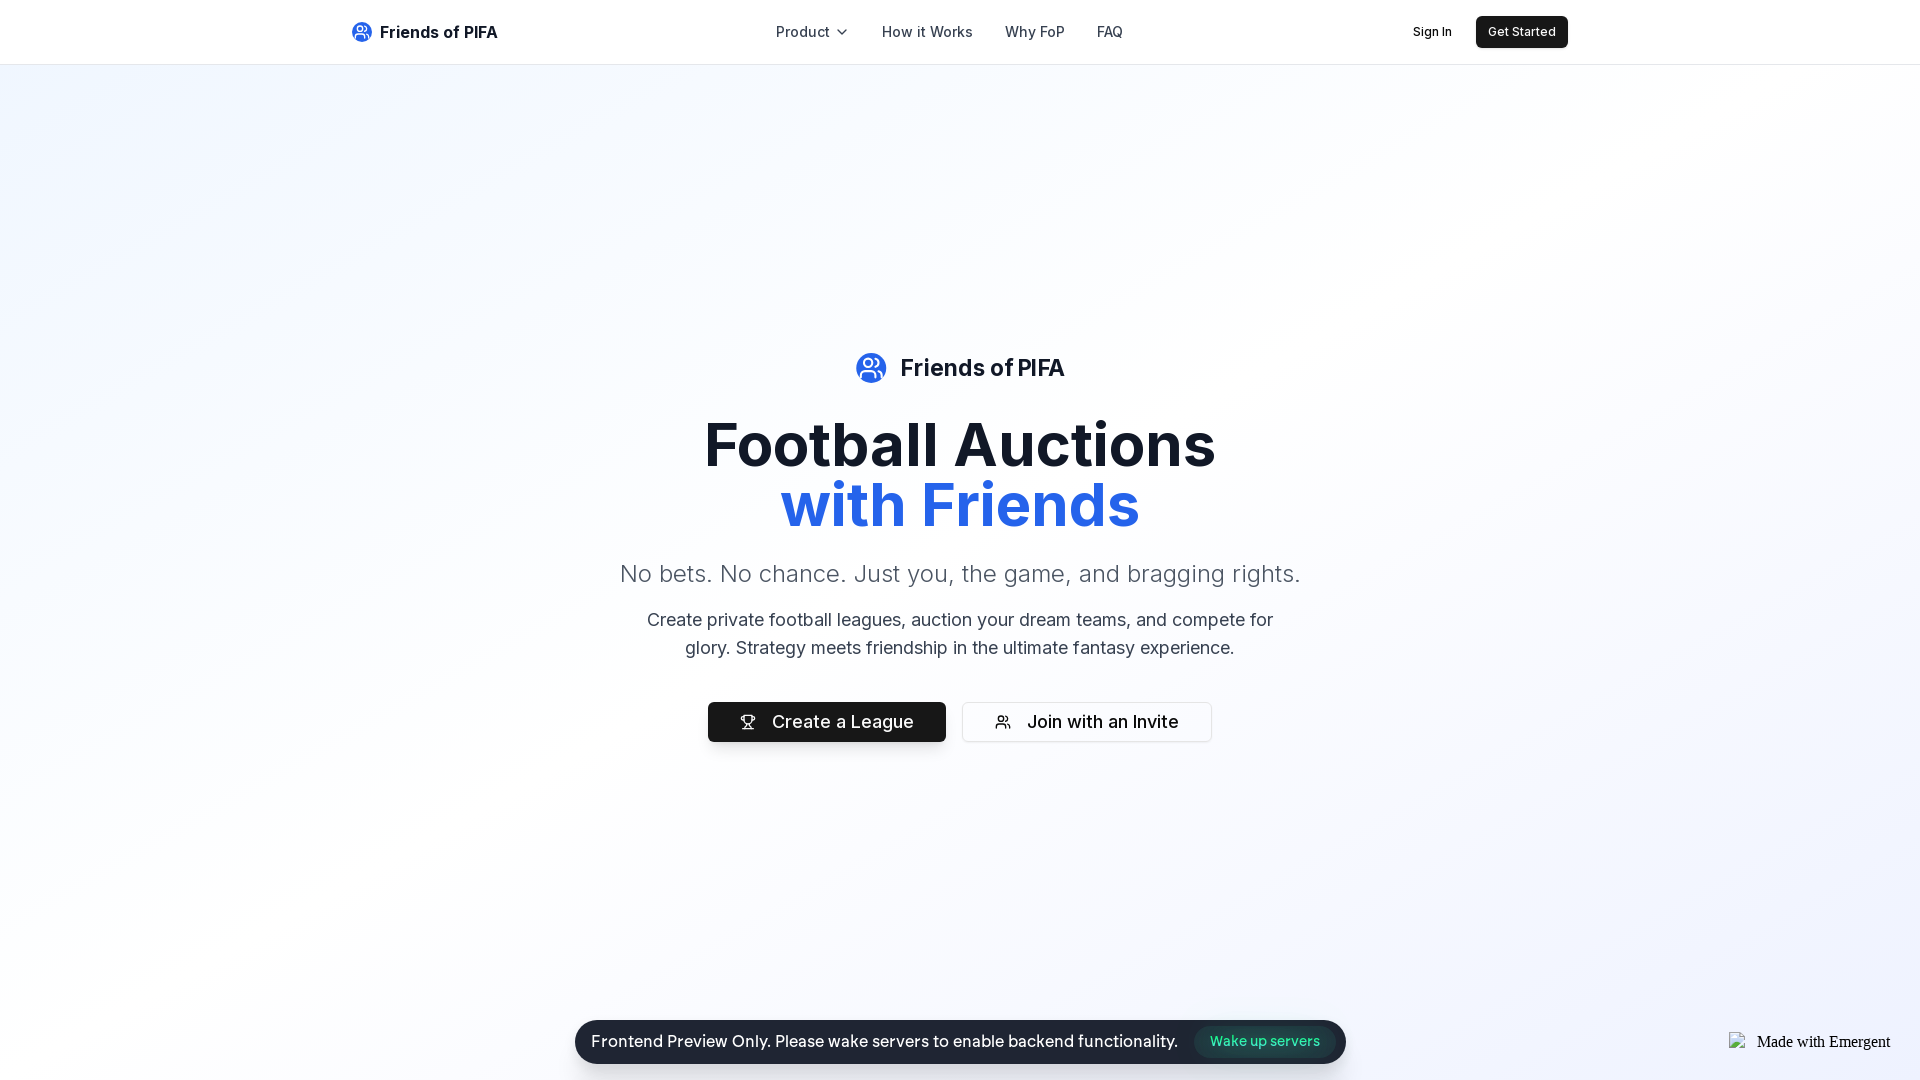

Set viewport to mobile size (375x667)
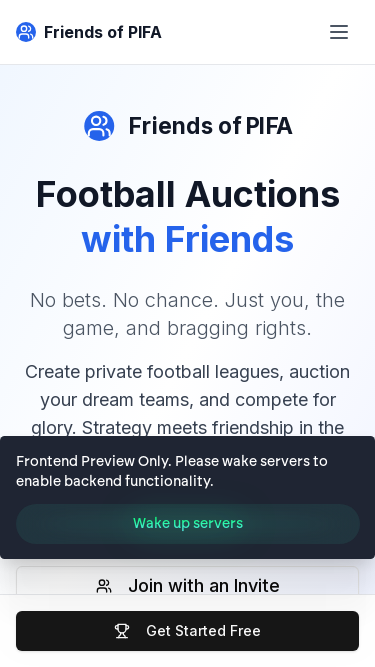

Waited for page to load (networkidle) on mobile view
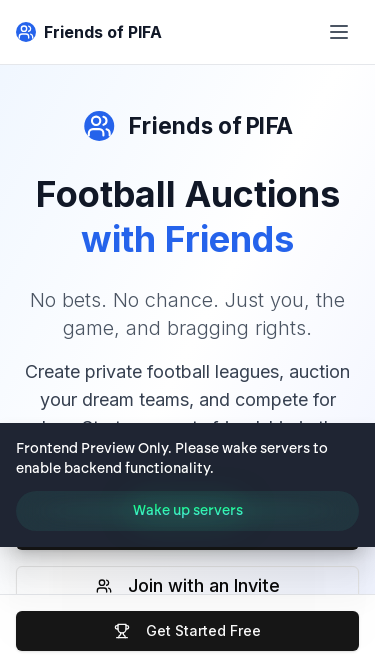

Verified mobile layout is visible
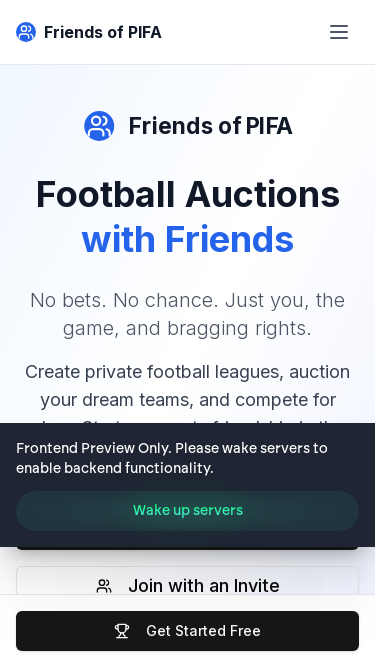

Set viewport to tablet size (768x1024)
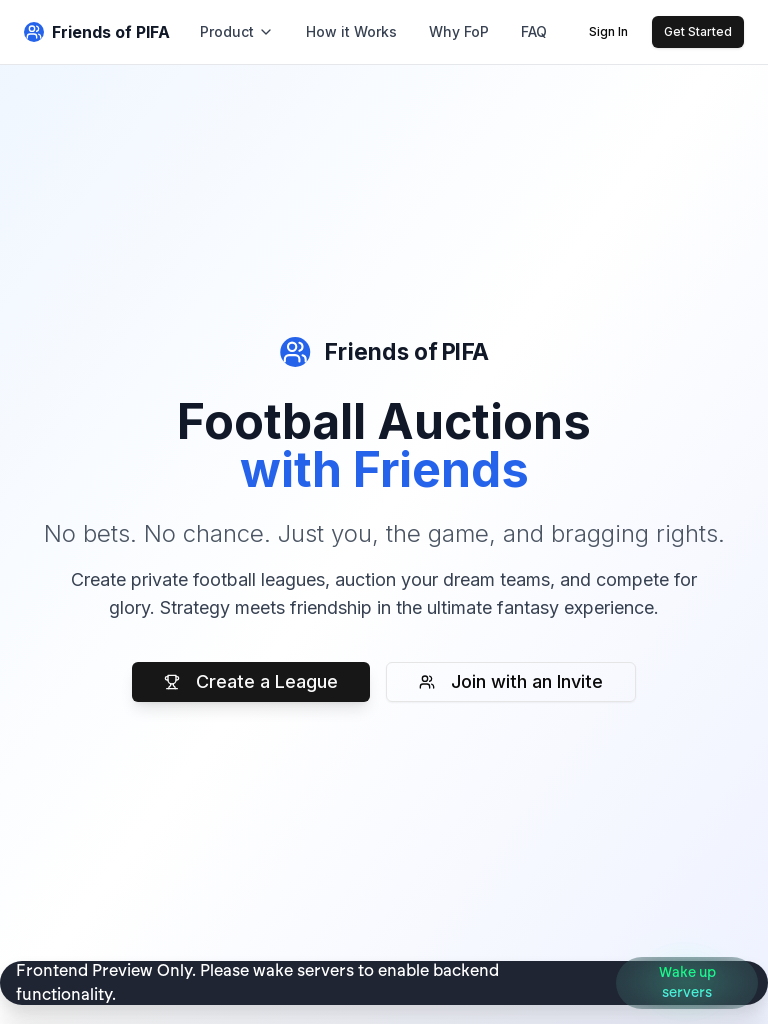

Waited for page to load (networkidle) on tablet view
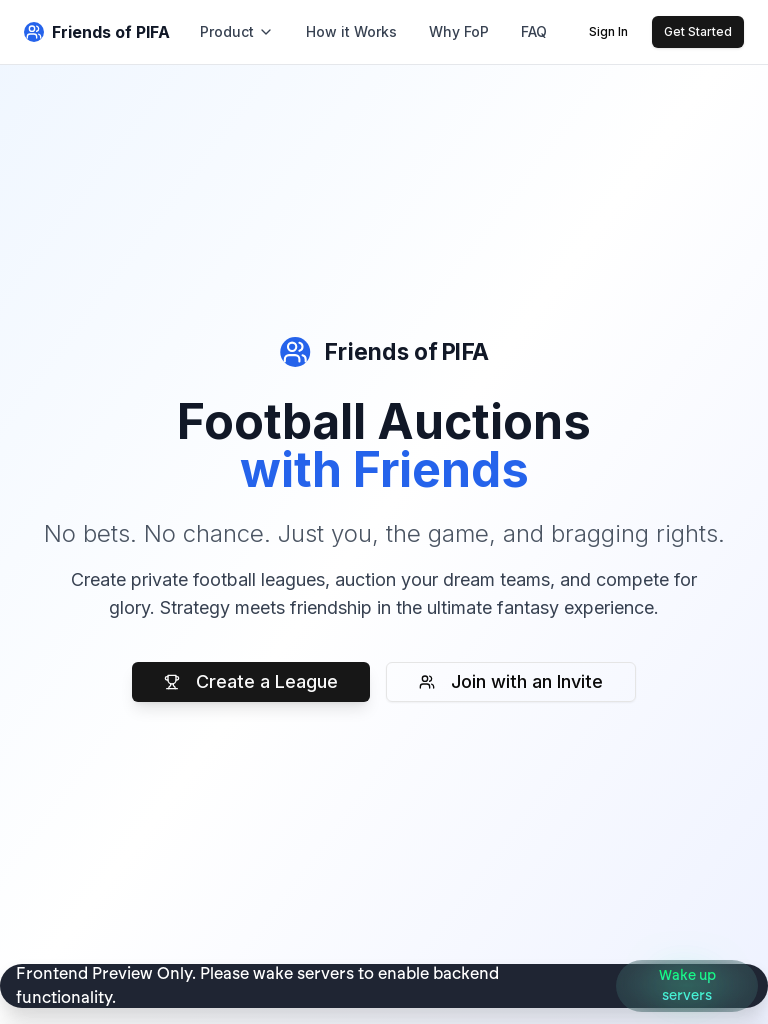

Verified tablet layout is visible
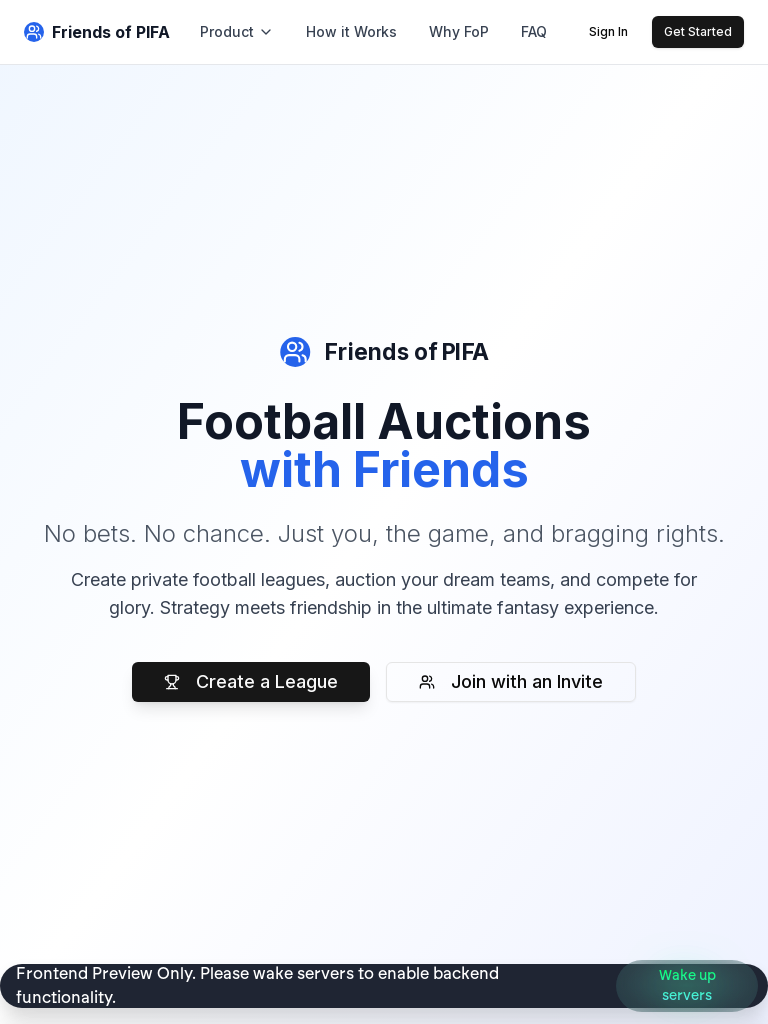

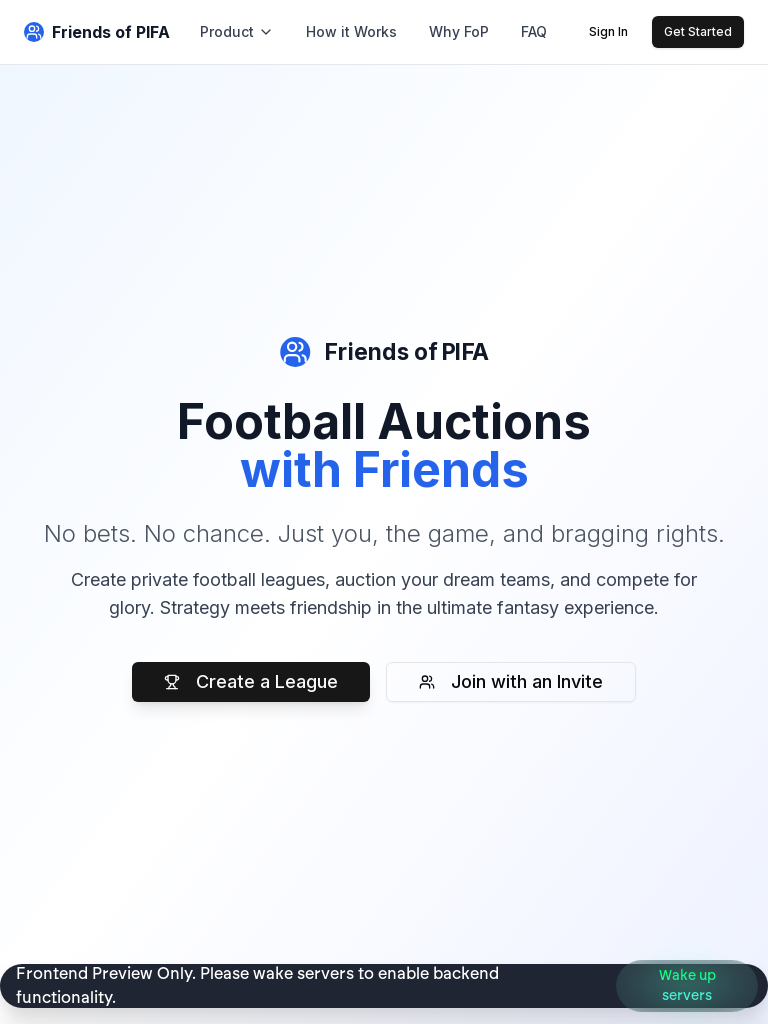